Verifies that the heading element with id "heading_1" contains the expected text "Heading 1"

Starting URL: https://kristinek.github.io/site/examples/locators

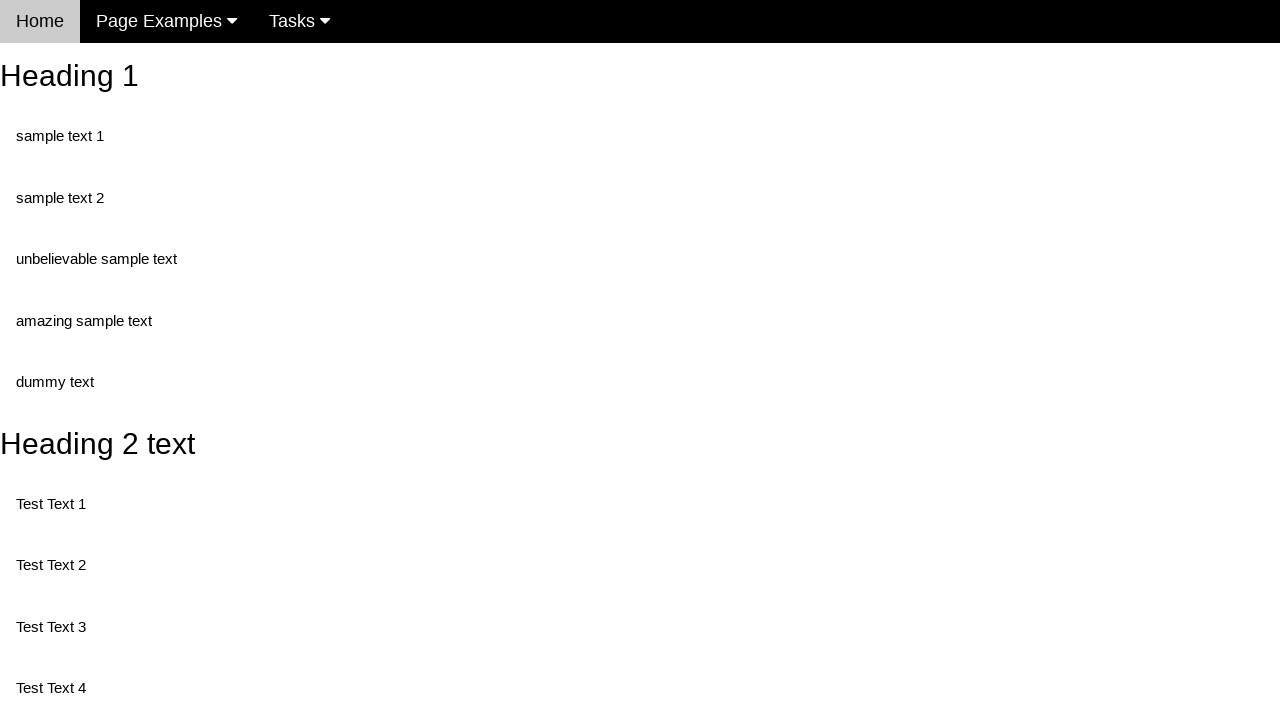

Navigated to locators example page
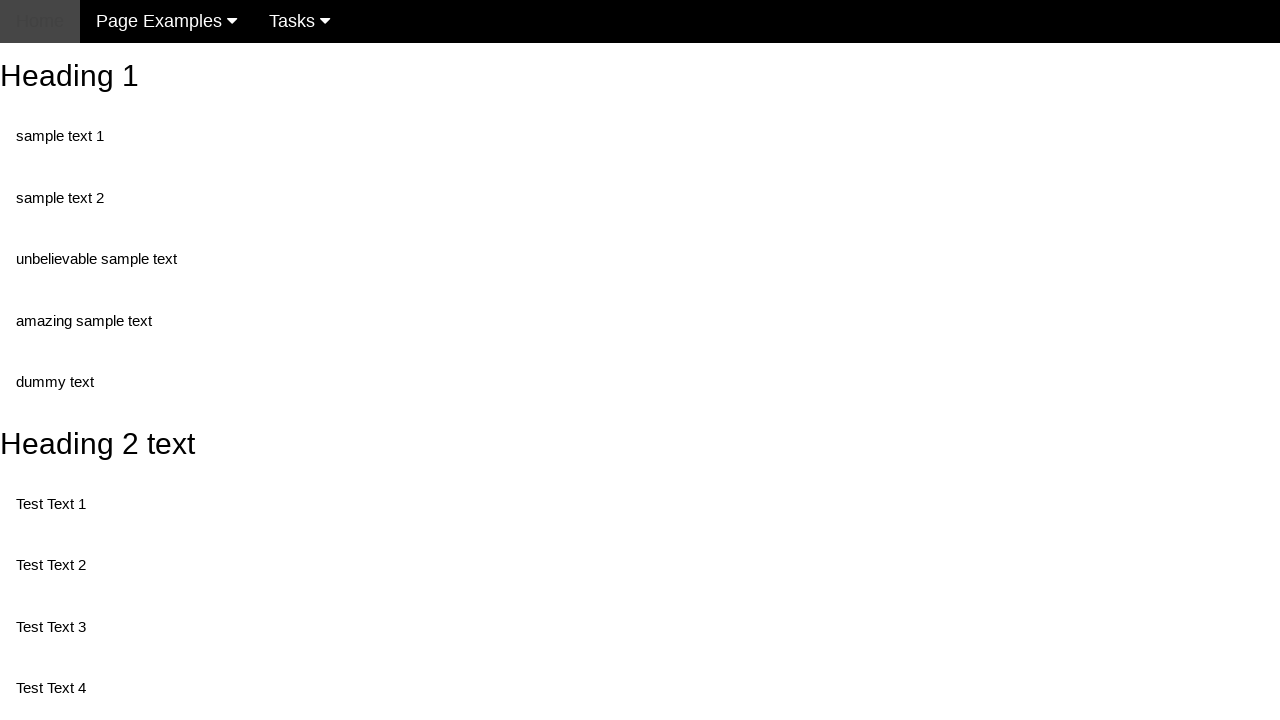

Located heading element with id 'heading_1'
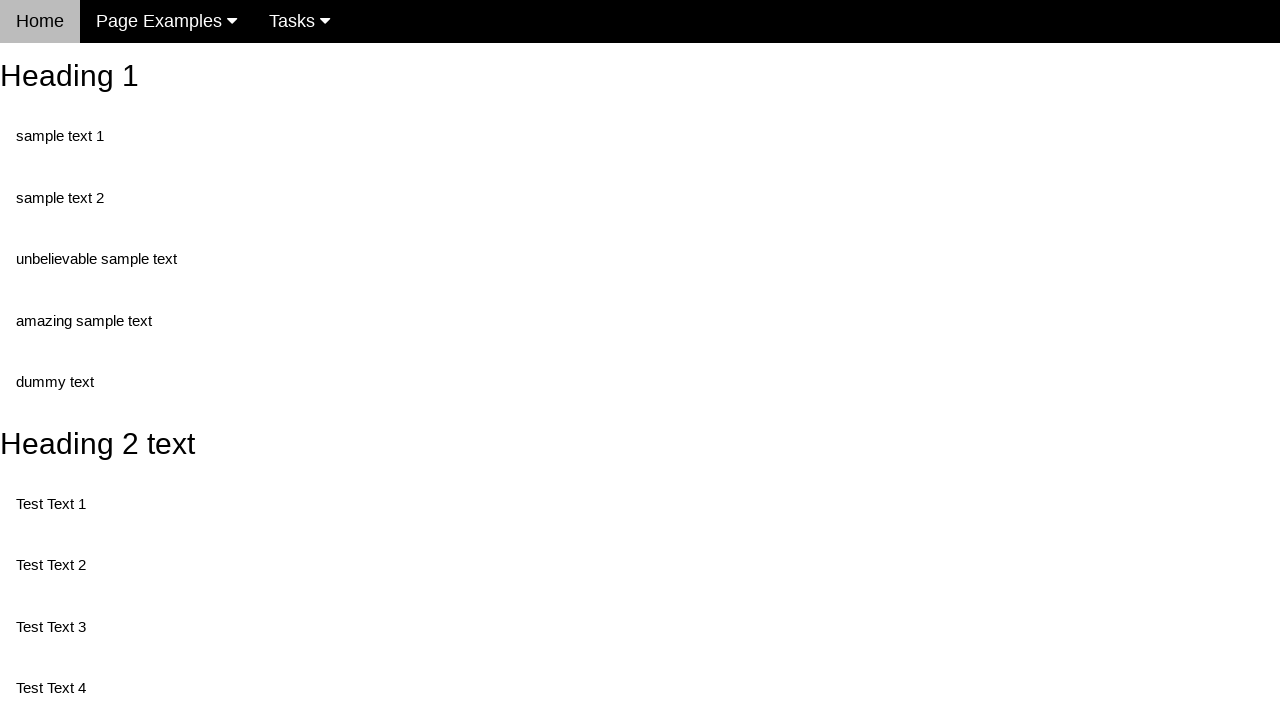

Waited for heading element to be visible
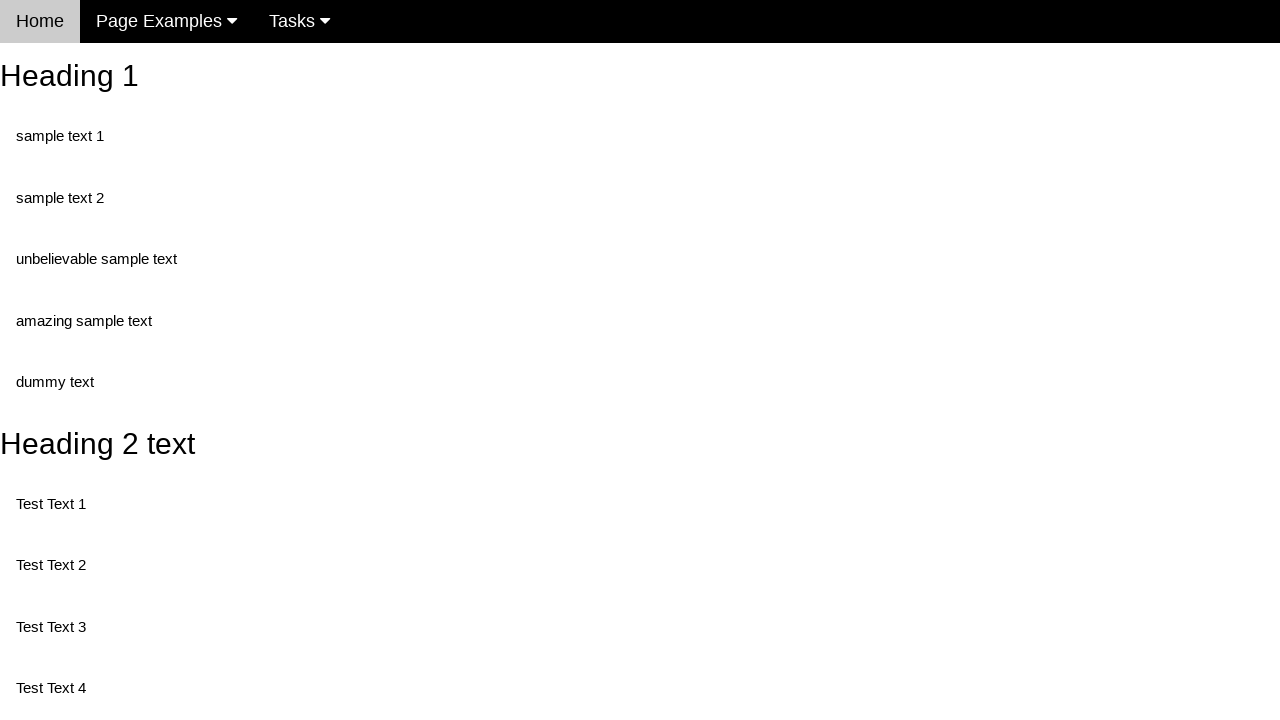

Verified heading text equals 'Heading 1'
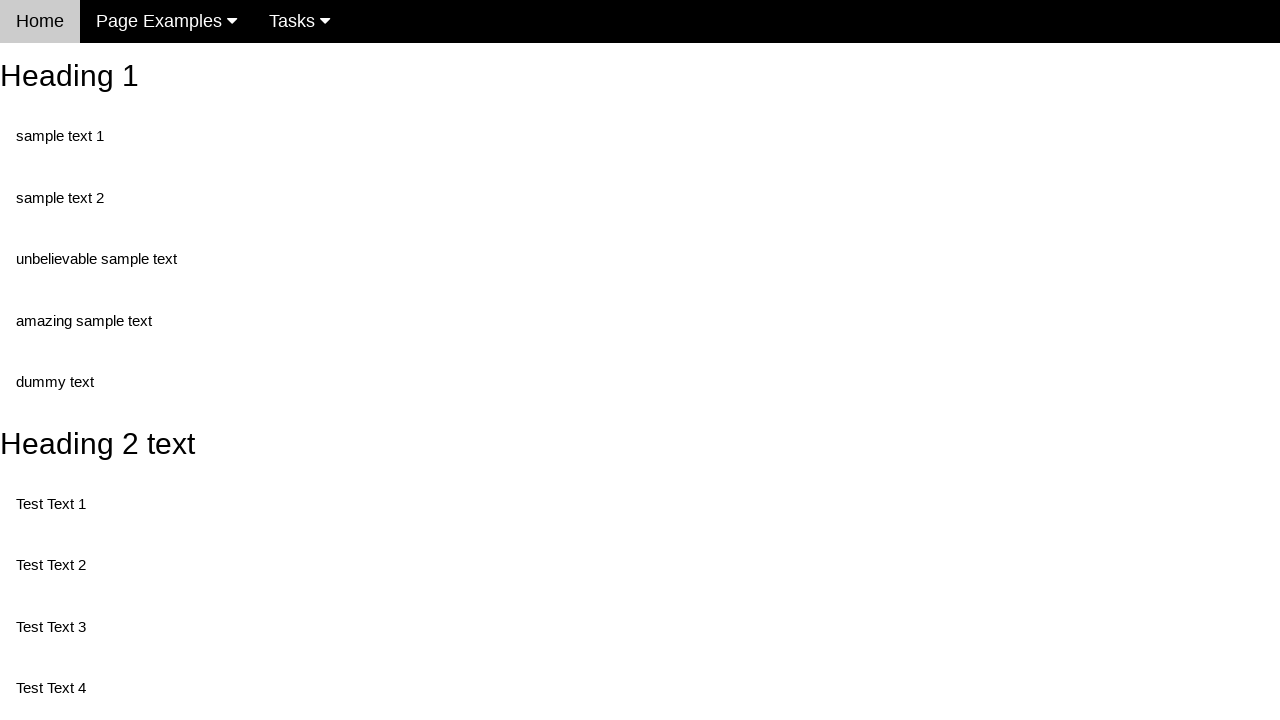

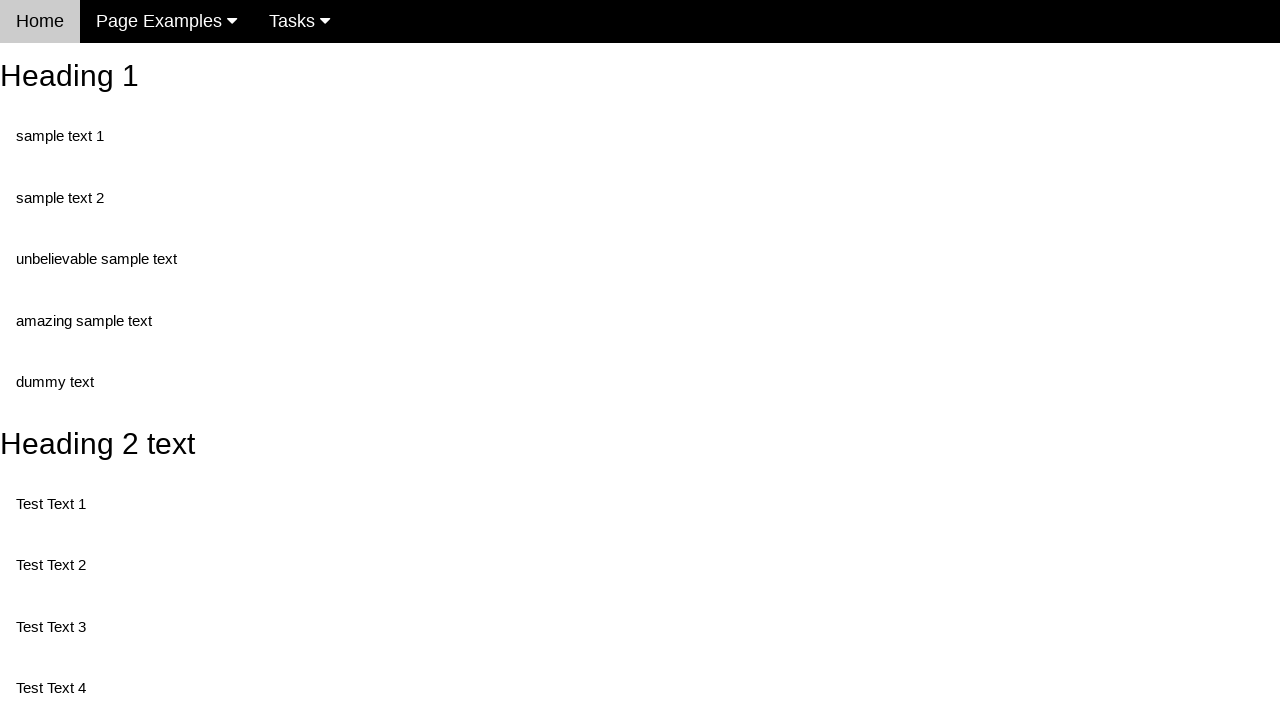